Tests timeout configuration by clicking a button that triggers an AJAX request and then clicking the success button with a custom timeout.

Starting URL: http://uitestingplayground.com/ajax

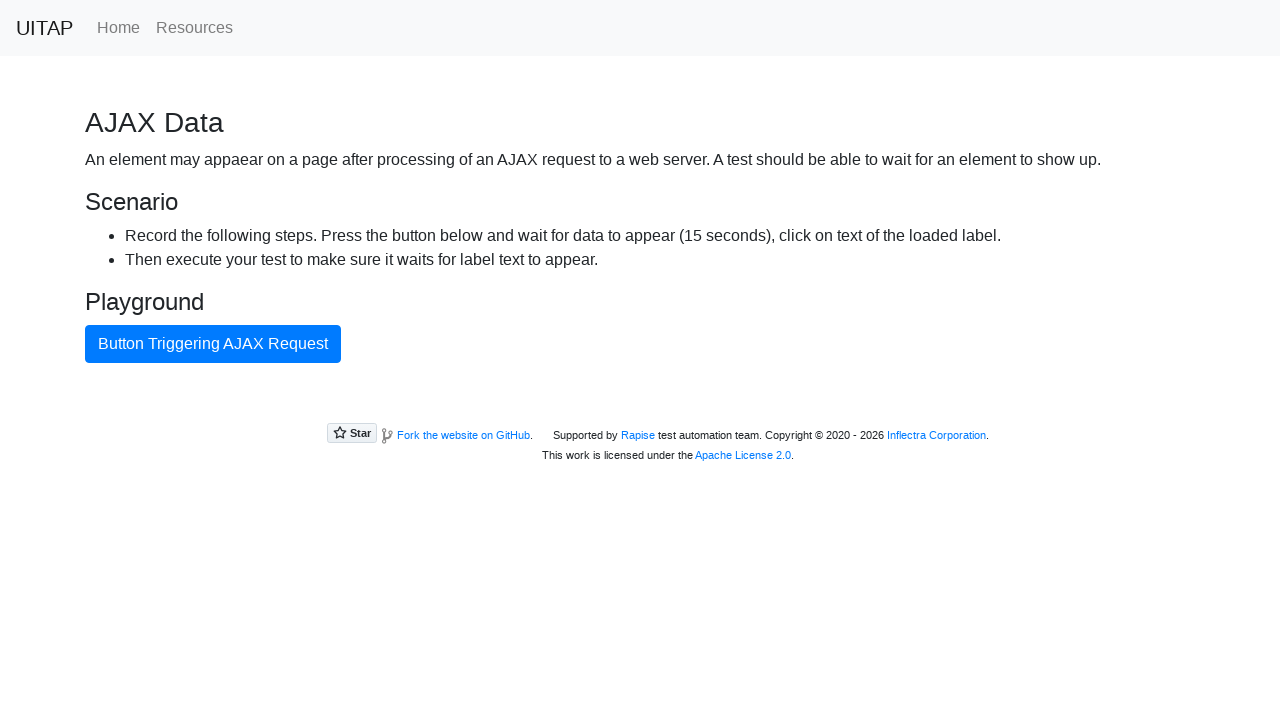

Clicked button that triggers AJAX request at (213, 344) on internal:text="Button Triggering AJAX Request"i
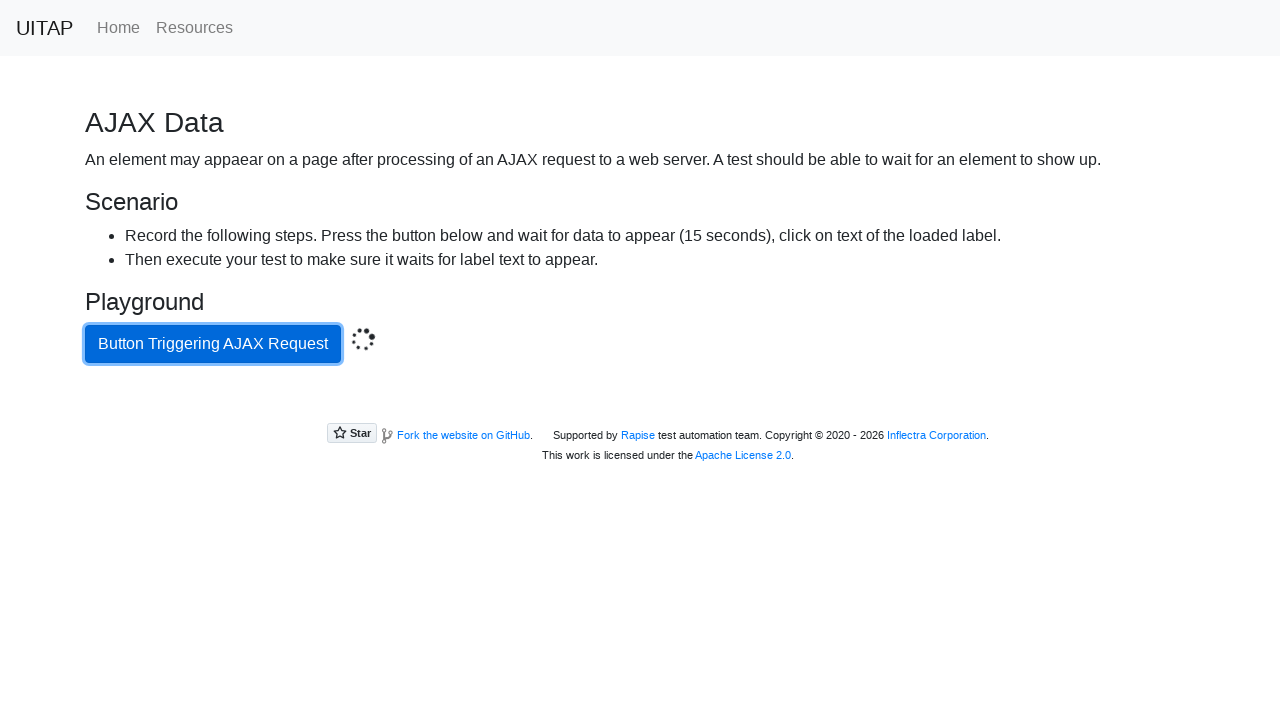

Clicked success button with custom timeout of 16000ms at (640, 405) on .bg-success
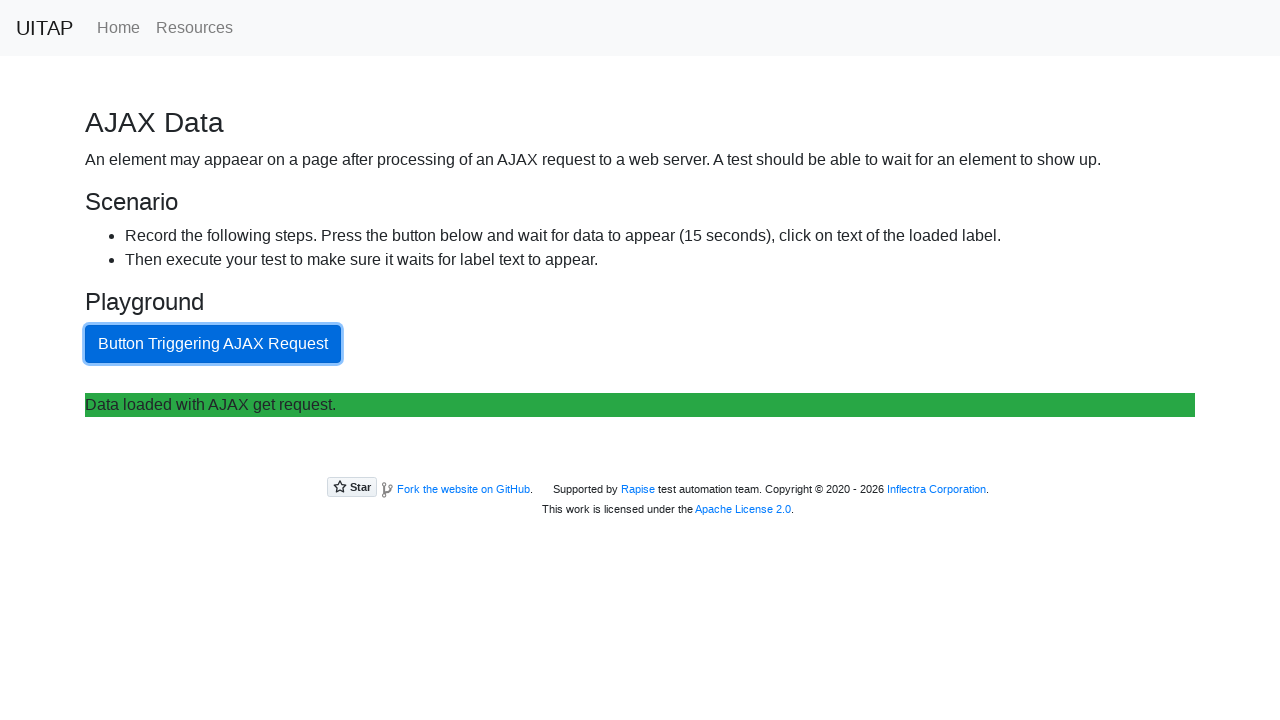

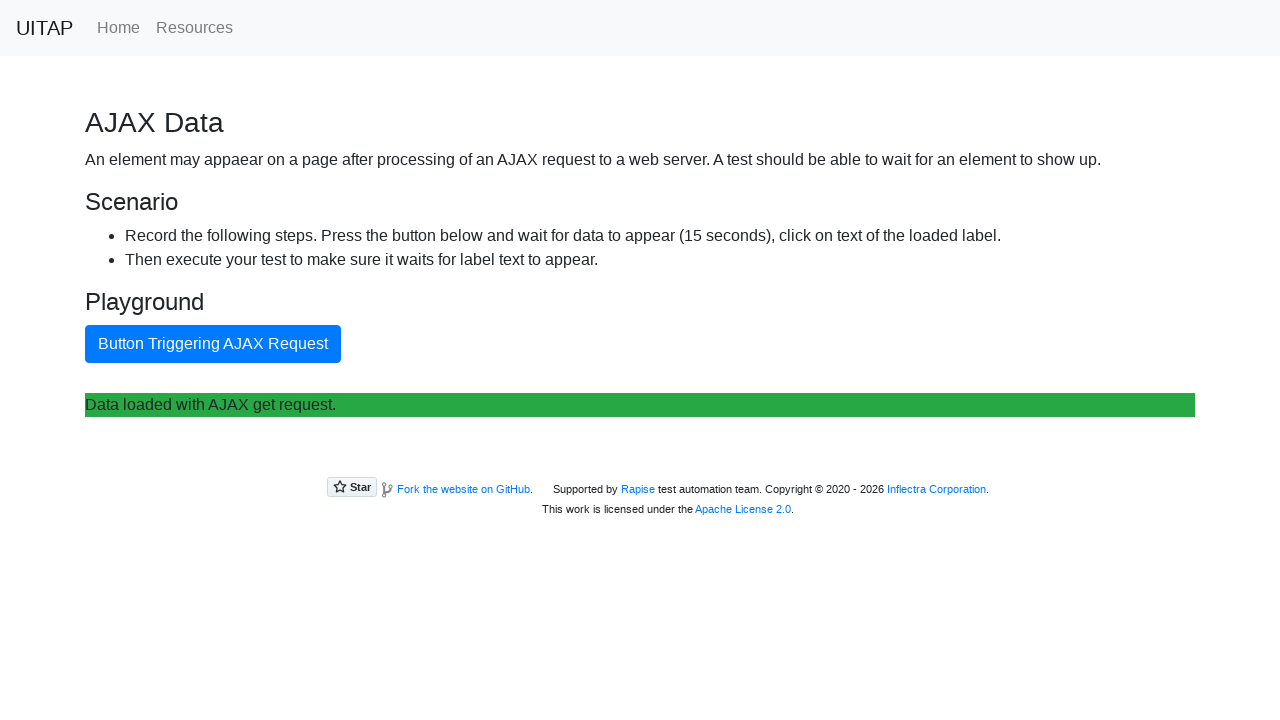